Tests the add/remove elements functionality by clicking the "Add Element" button twice, deleting one element, and verifying that only one delete button remains.

Starting URL: http://the-internet.herokuapp.com/add_remove_elements/

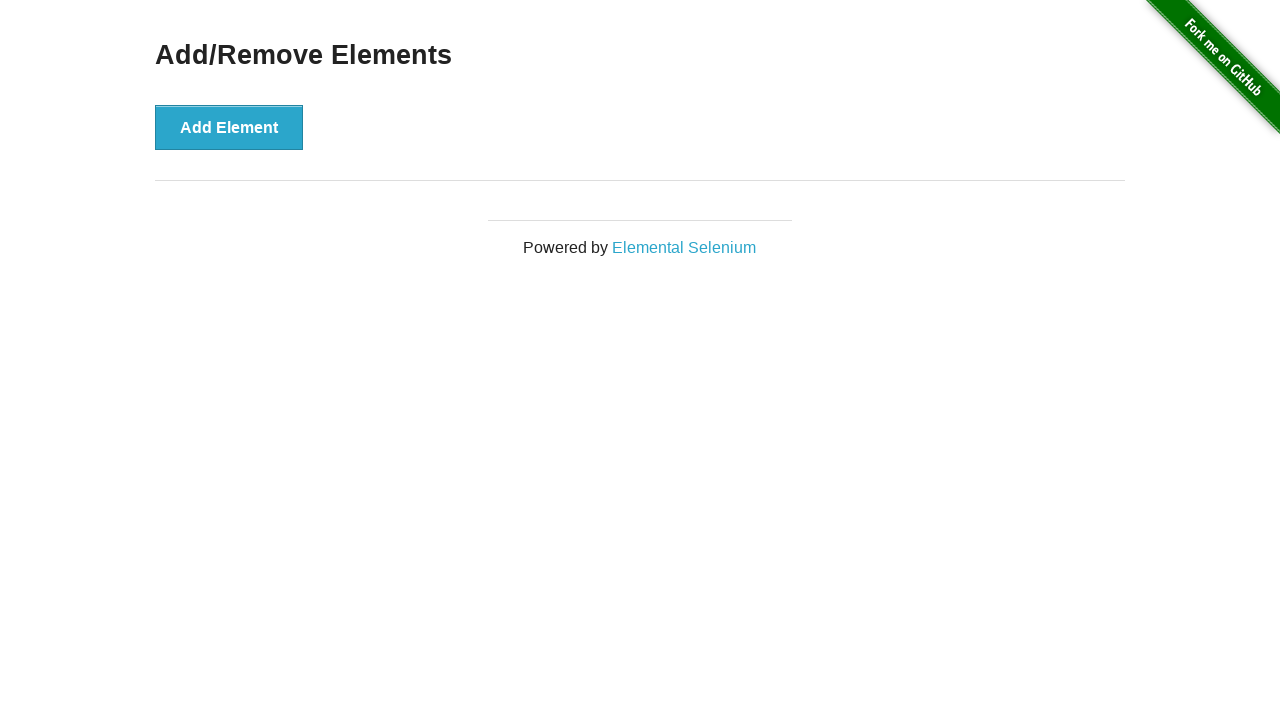

Clicked 'Add Element' button first time at (229, 127) on xpath=//button[text()='Add Element']
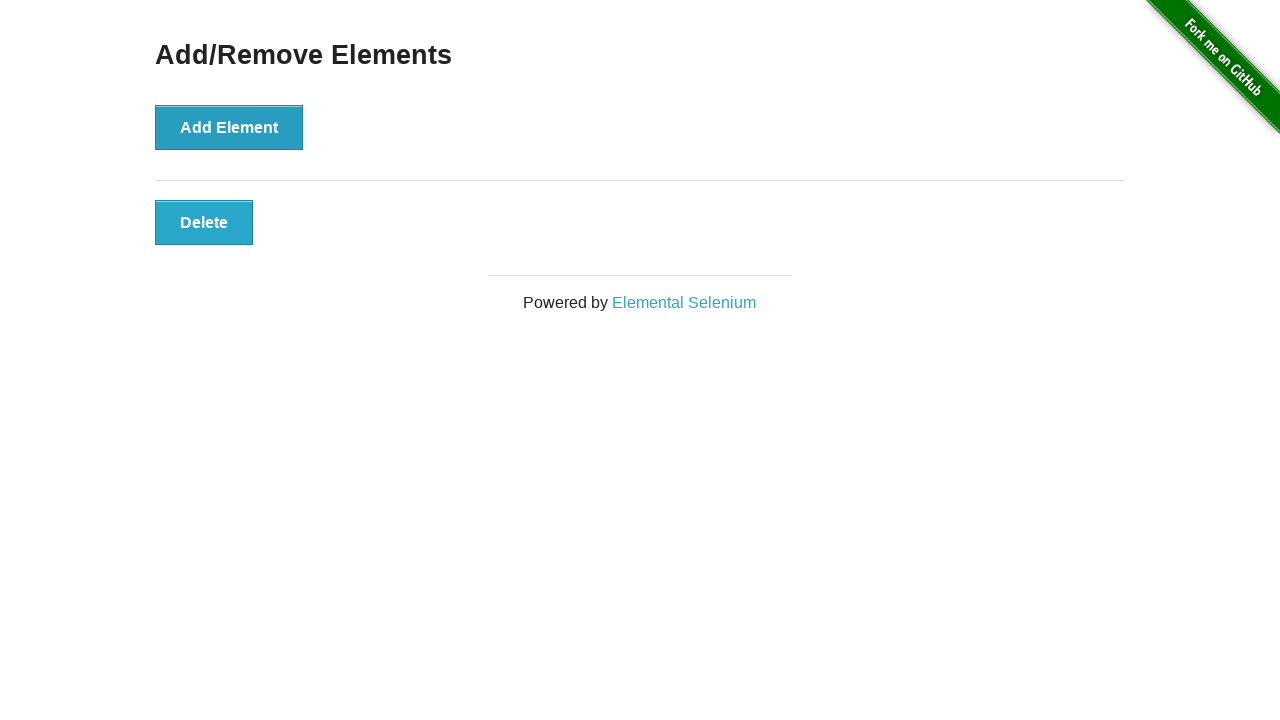

Clicked 'Add Element' button second time at (229, 127) on xpath=//button[text()='Add Element']
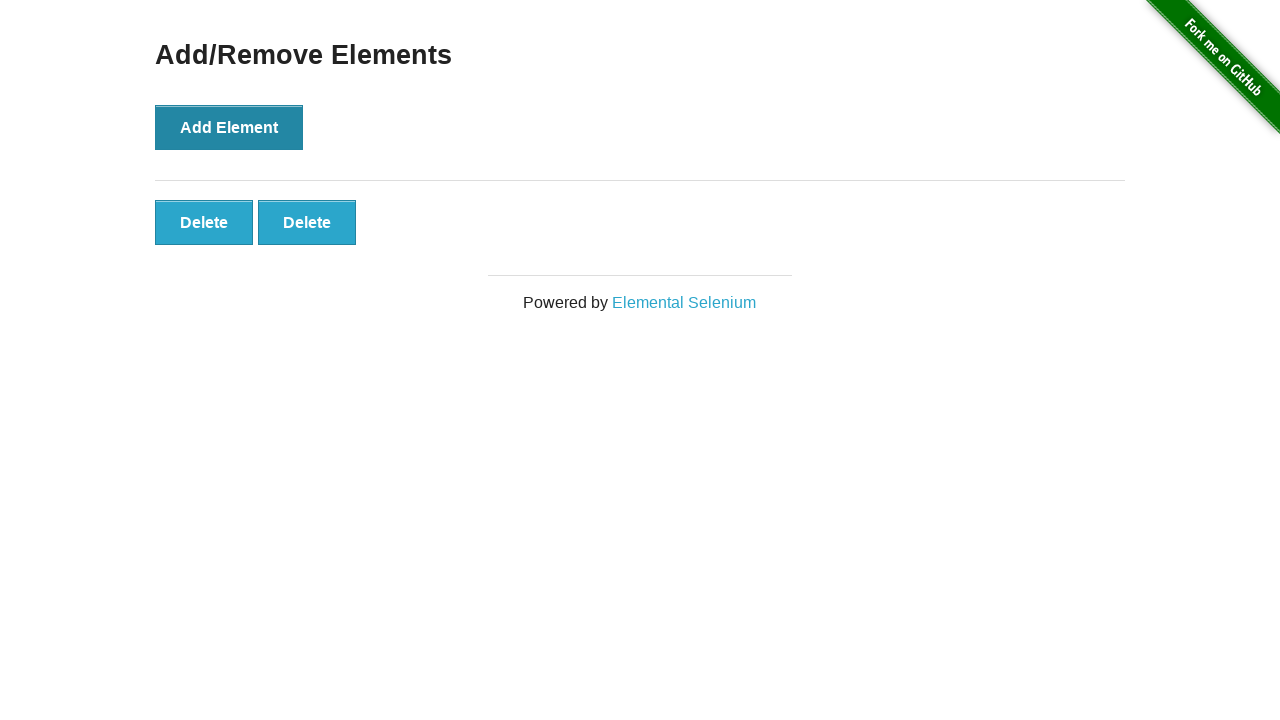

Clicked the second 'Delete' button to remove one element at (307, 222) on xpath=//button[text()='Delete'] >> nth=1
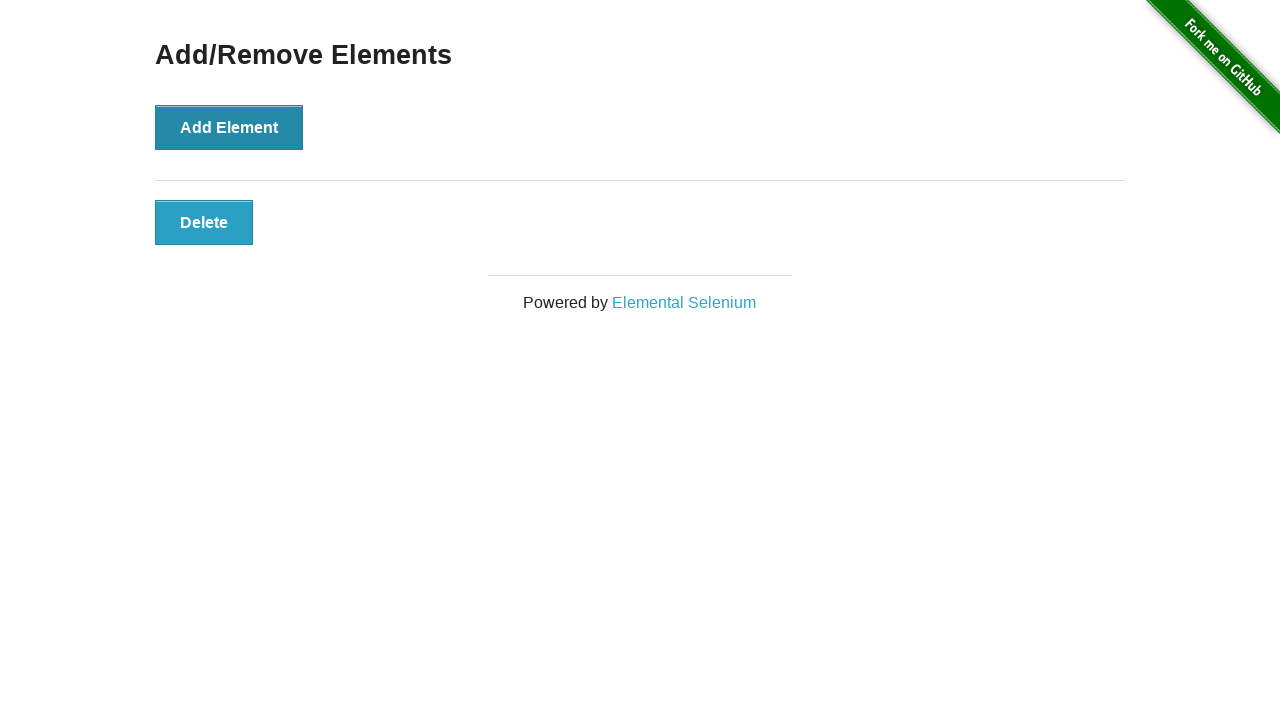

Verified that only one Delete button remains
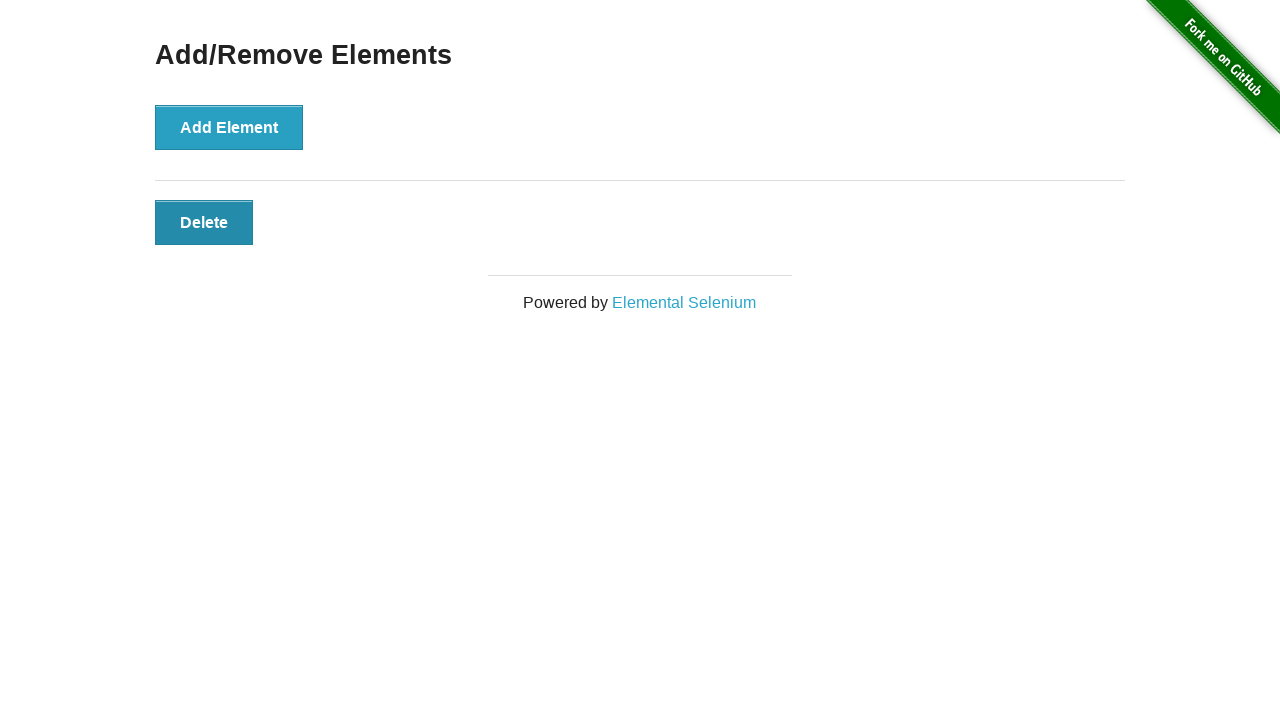

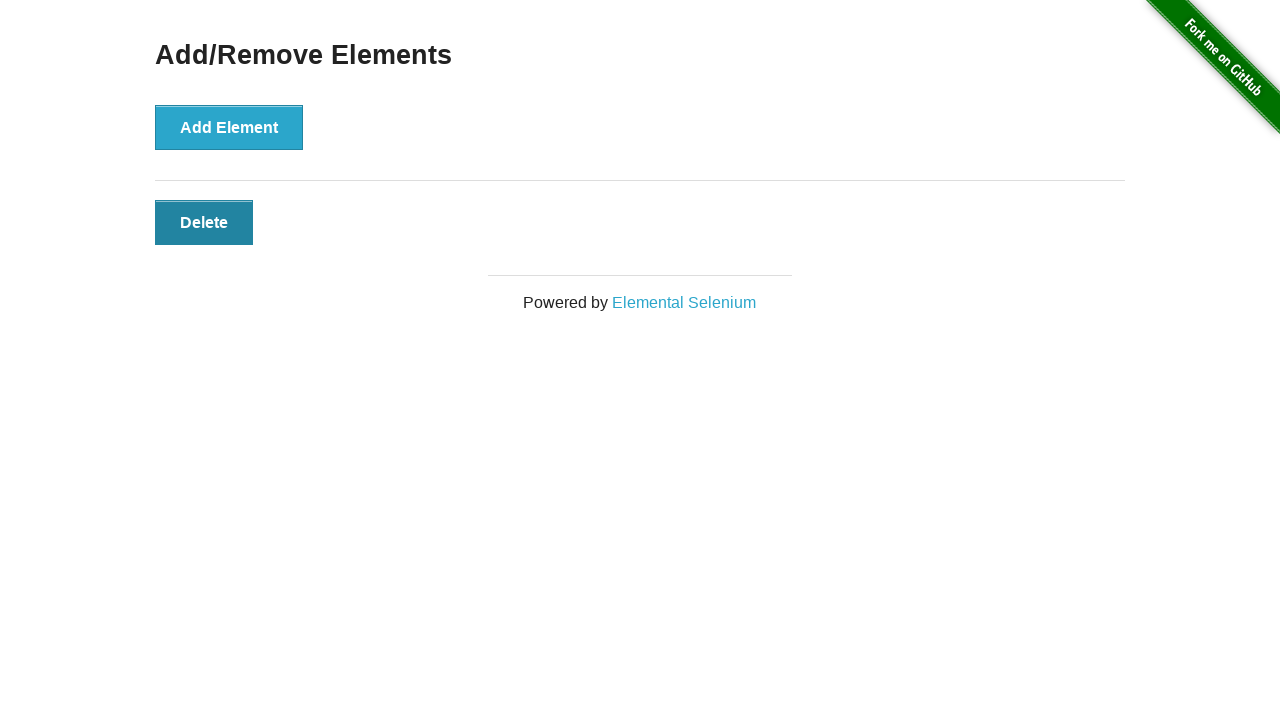